Waits for price to reach $100, books an item, solves a math problem, and submits the answer

Starting URL: http://suninjuly.github.io/explicit_wait2.html

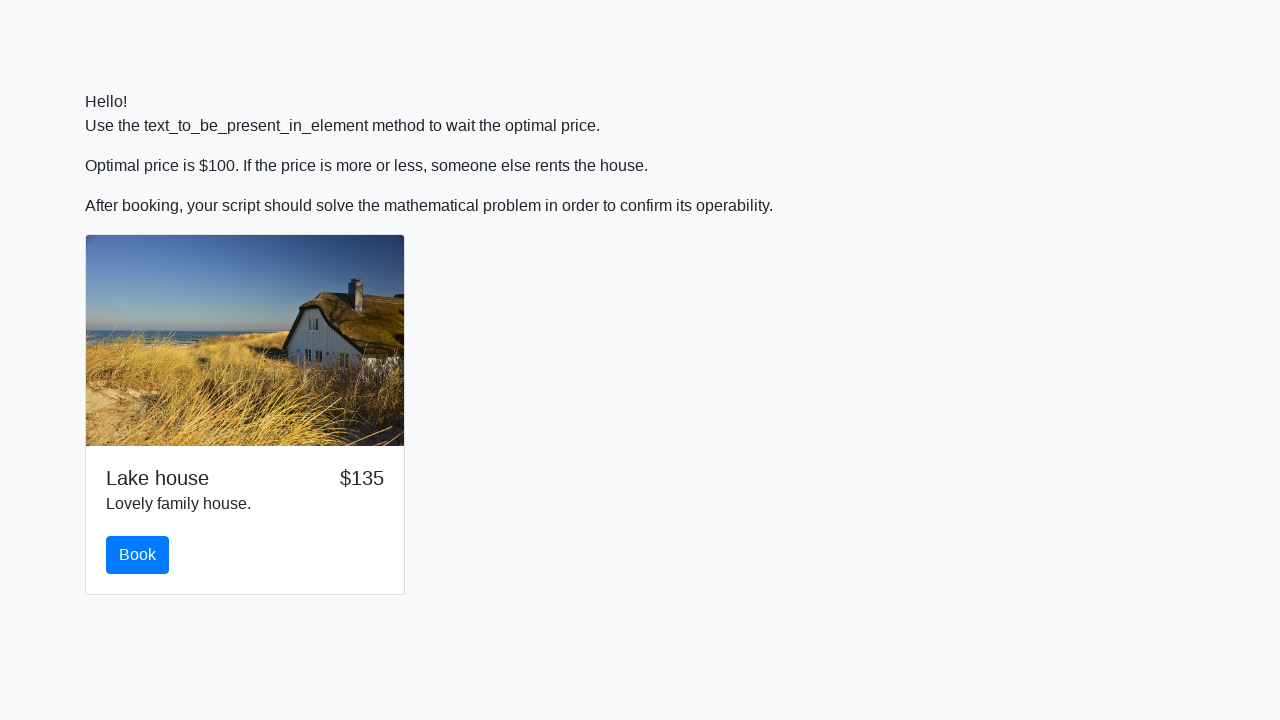

Waited for price to reach $100
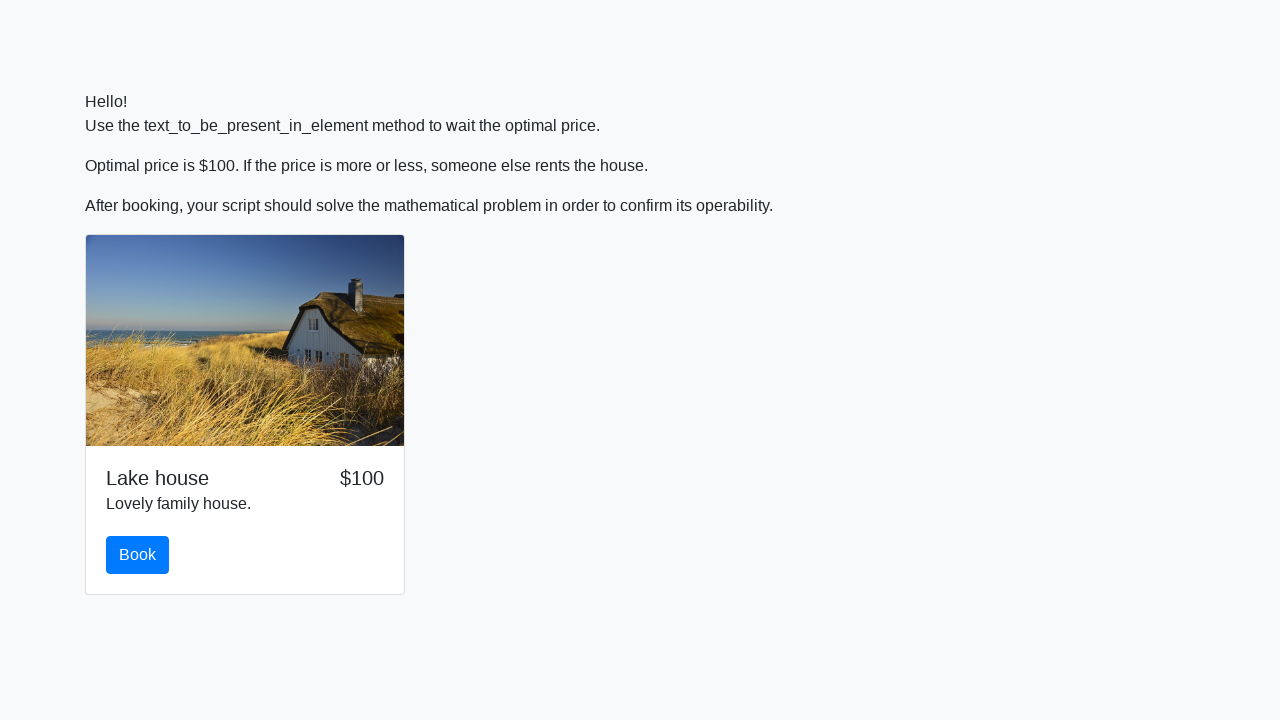

Clicked the book button at (138, 555) on #book
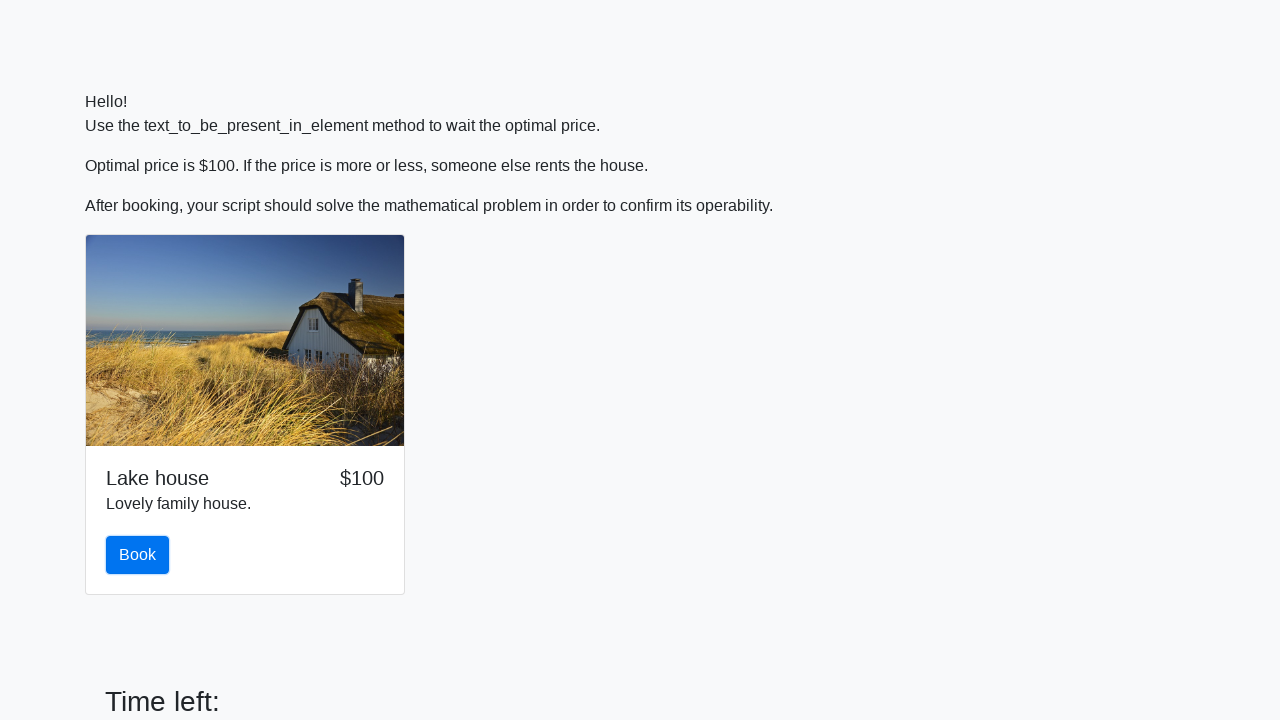

Retrieved math problem value: 936.0
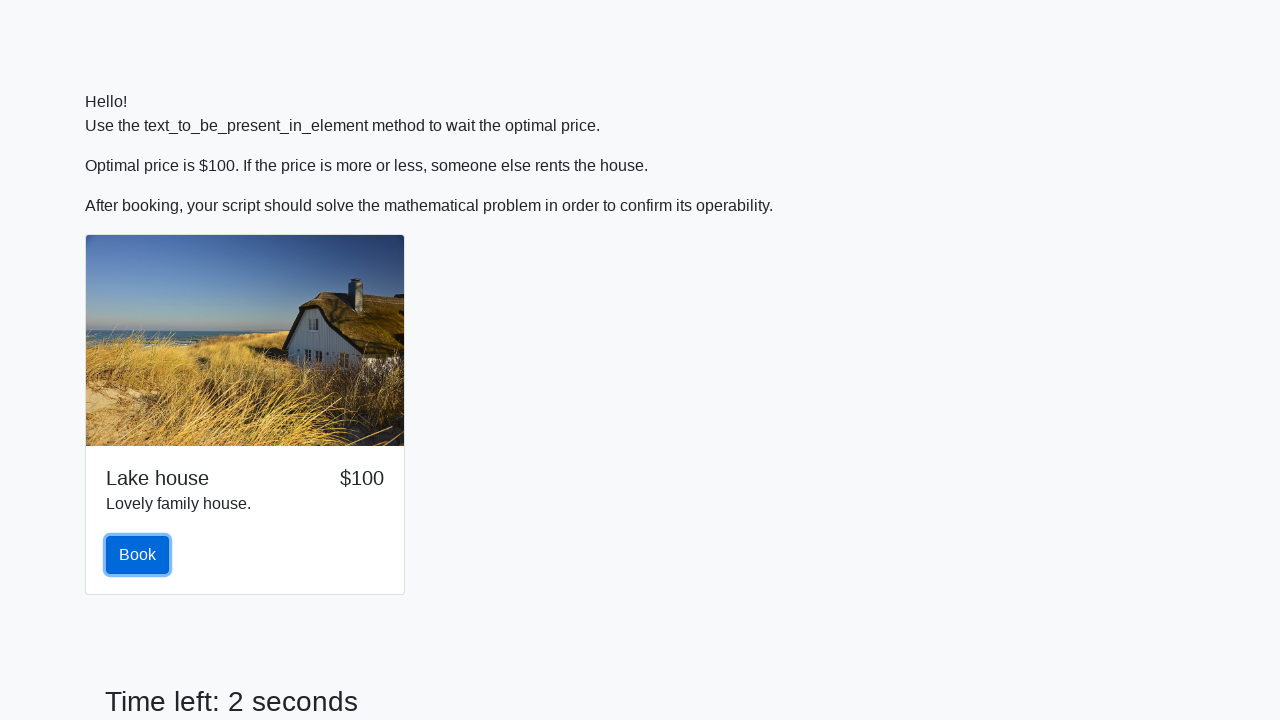

Calculated answer: 0.8418326687419375
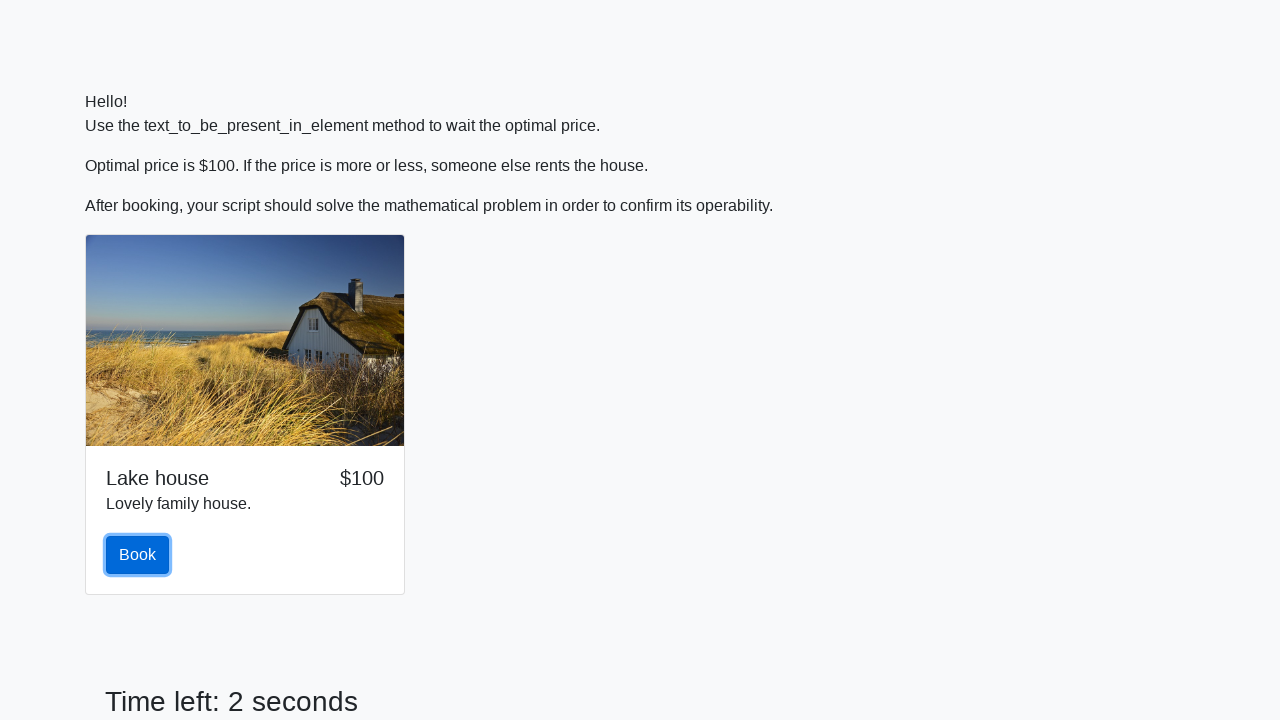

Filled in the calculated answer on #answer
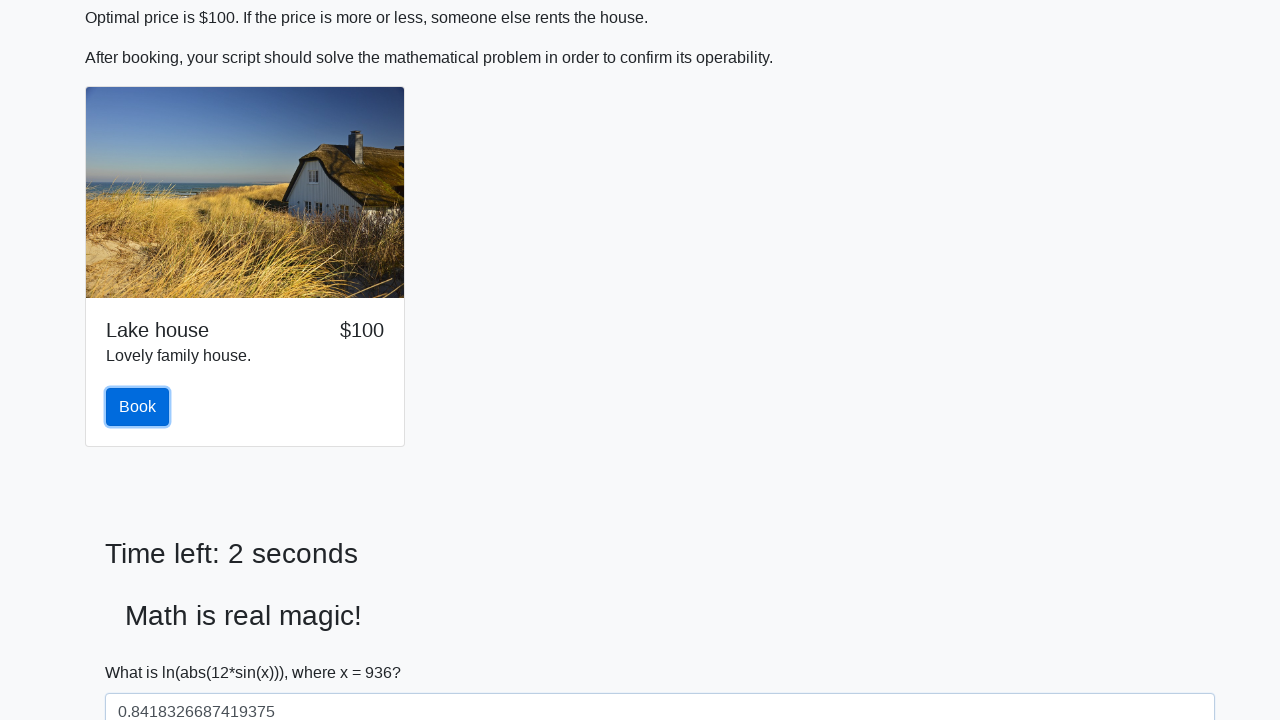

Submitted the form at (143, 651) on text='Submit'
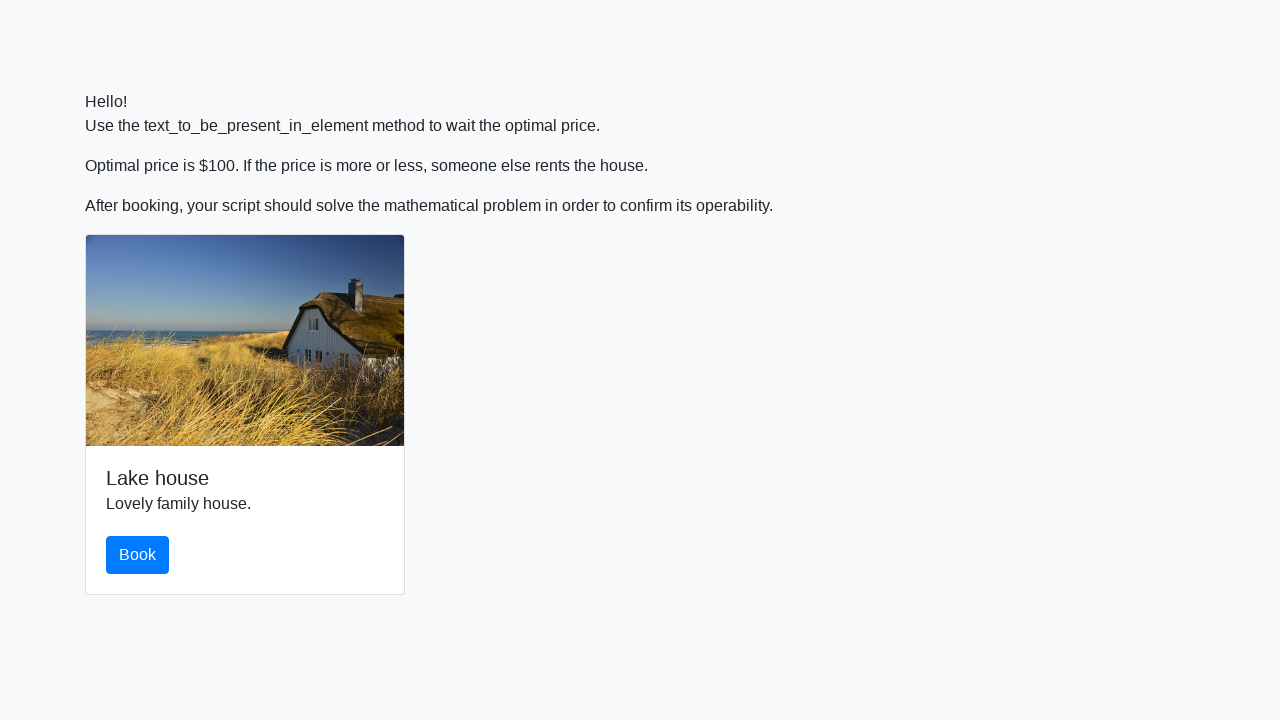

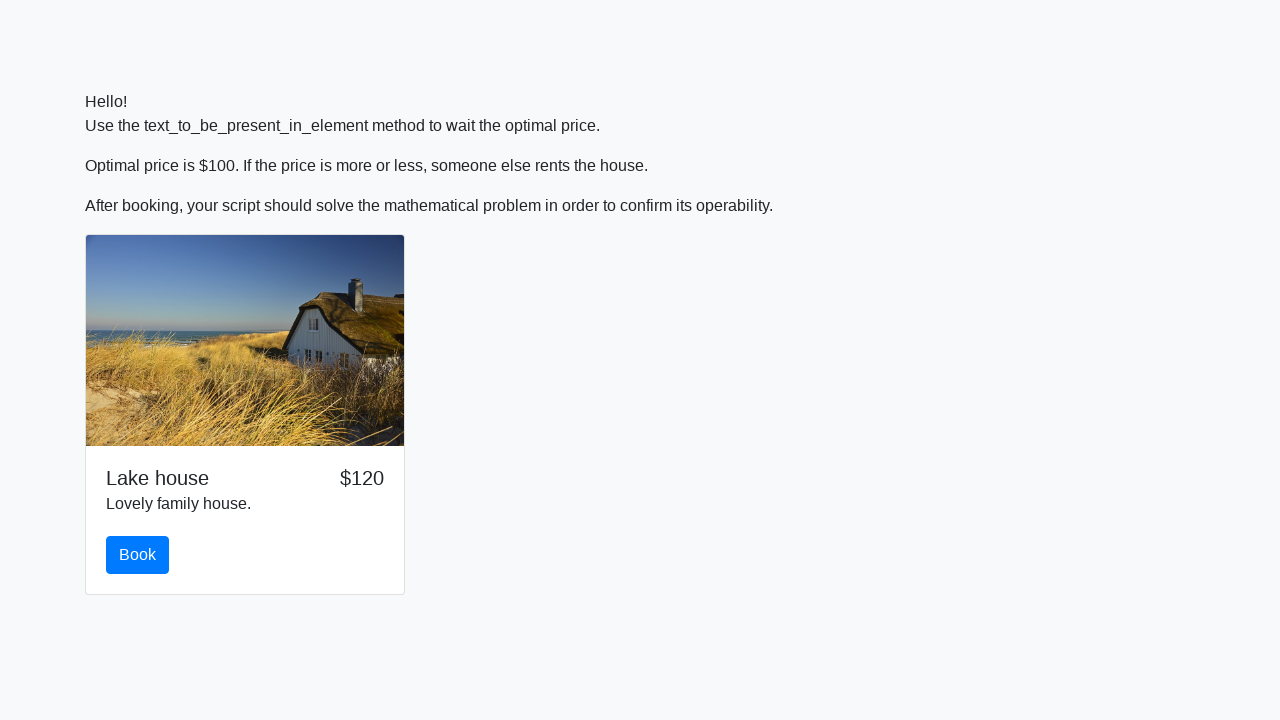